Opens a YouTube video directly by URL and clicks the play button to start playback

Starting URL: https://www.youtube.com/watch?v=dQw4w9WgXcQ

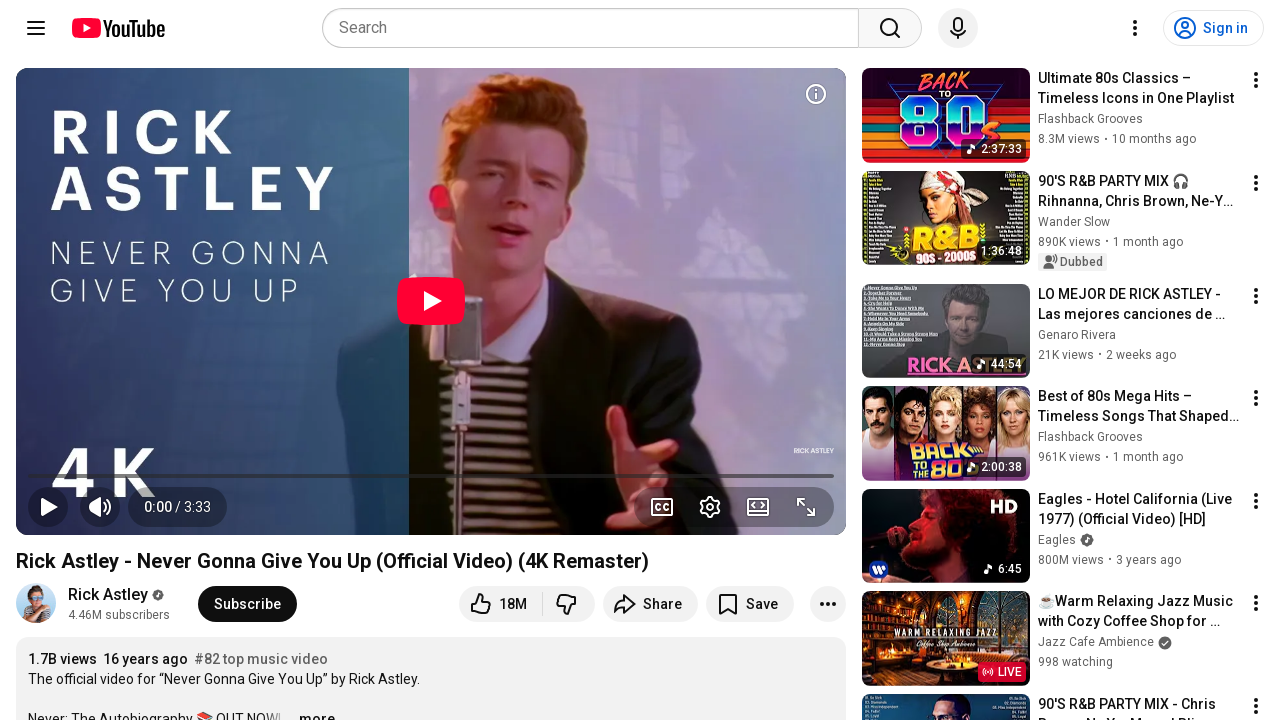

Navigated to YouTube video URL
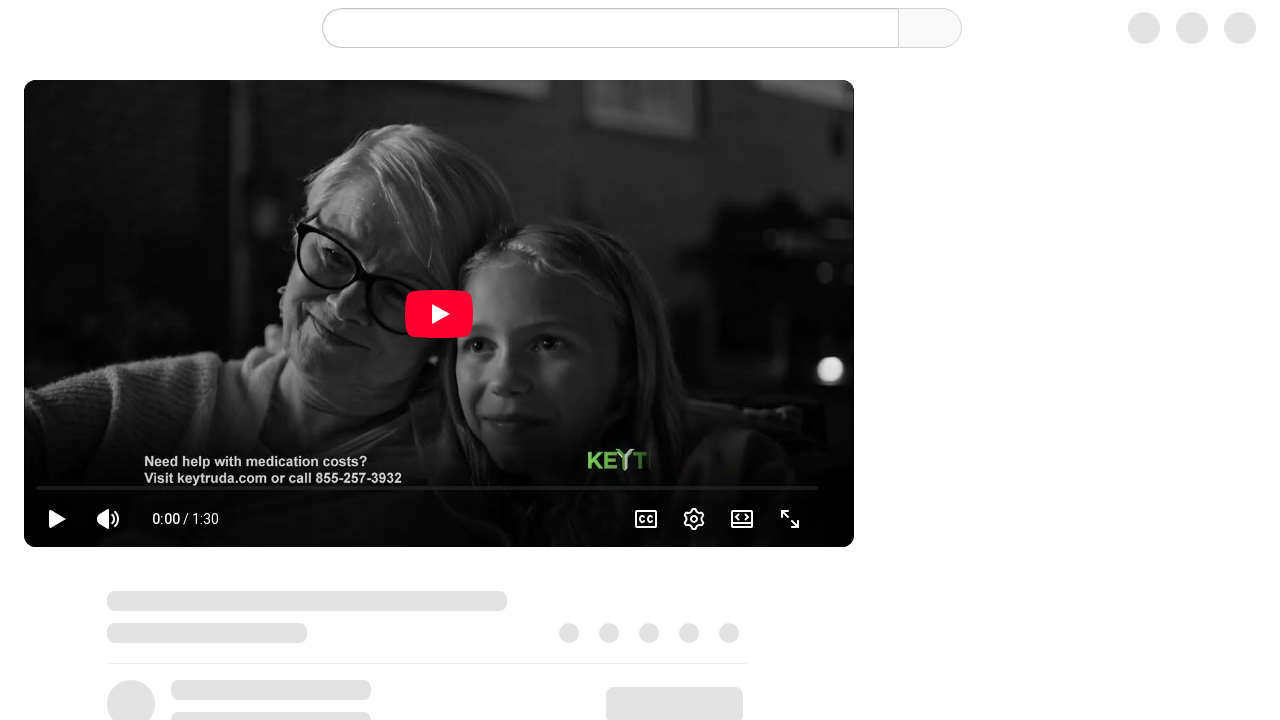

Clicked play button to start video playback at (48, 507) on .ytp-play-button
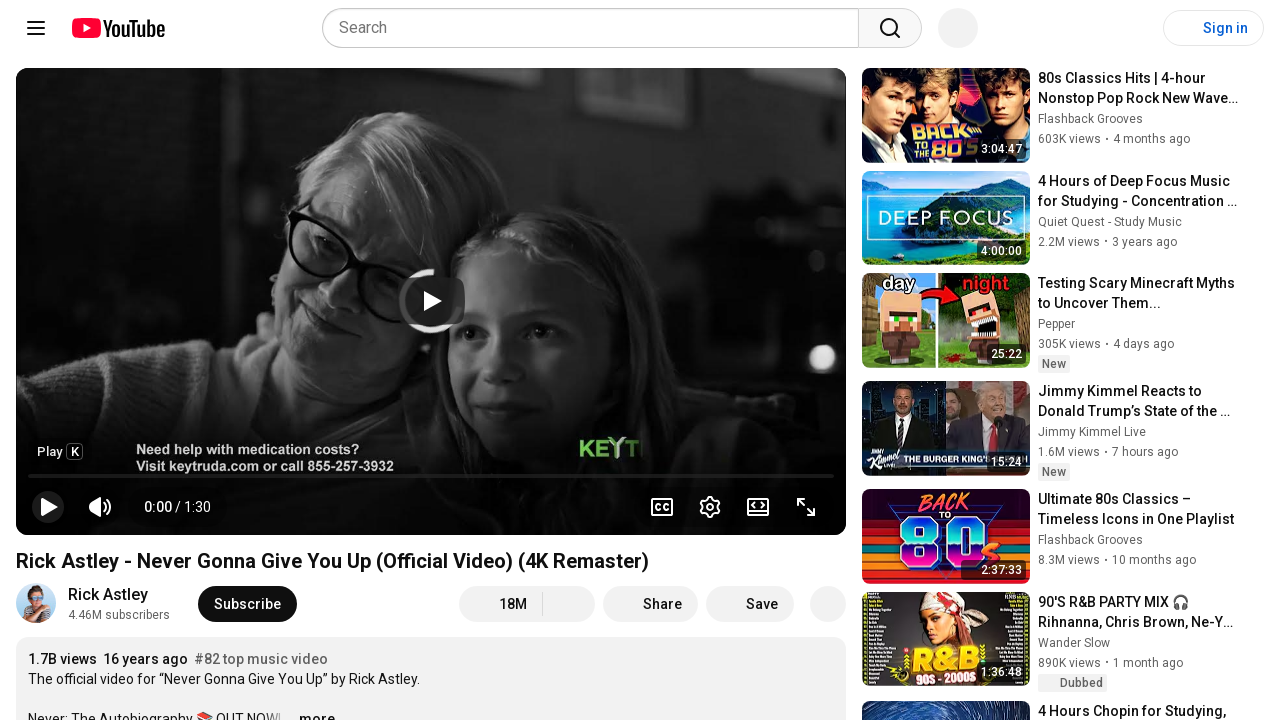

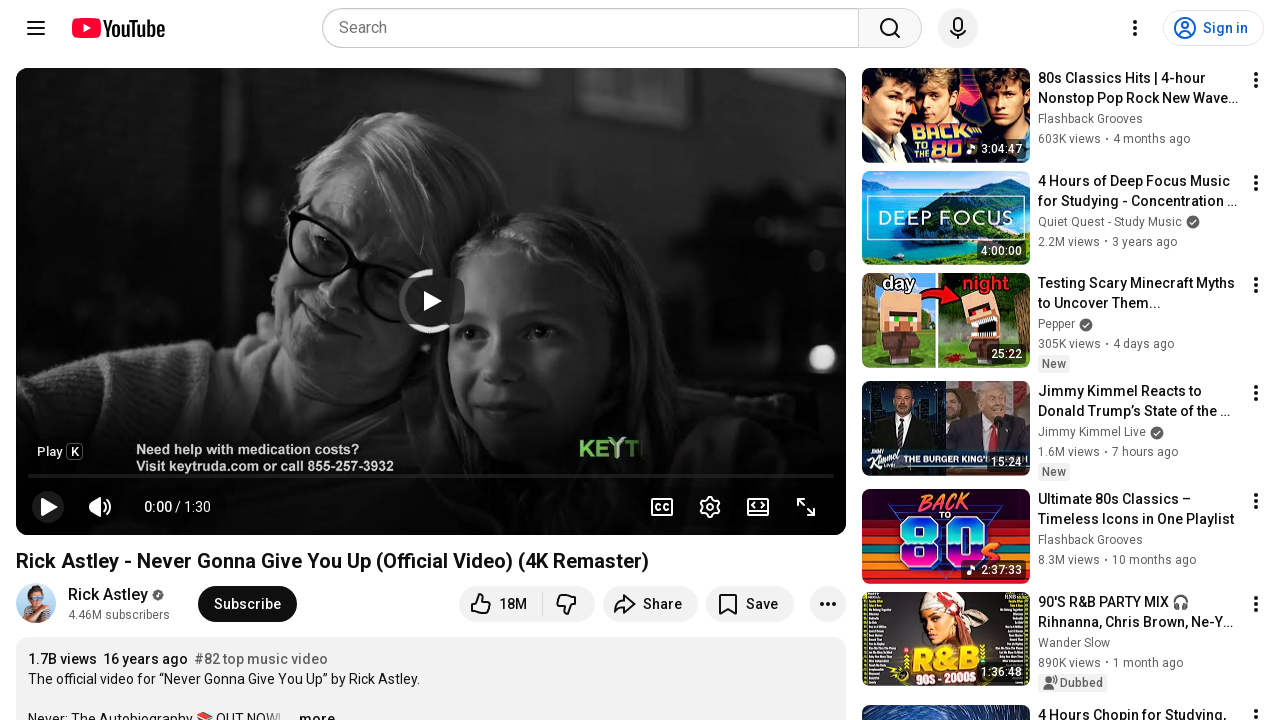